Tests mouse interaction functionality by performing a double-click on a button and a right-click (context click) on another button

Starting URL: https://demoqa.com/buttons

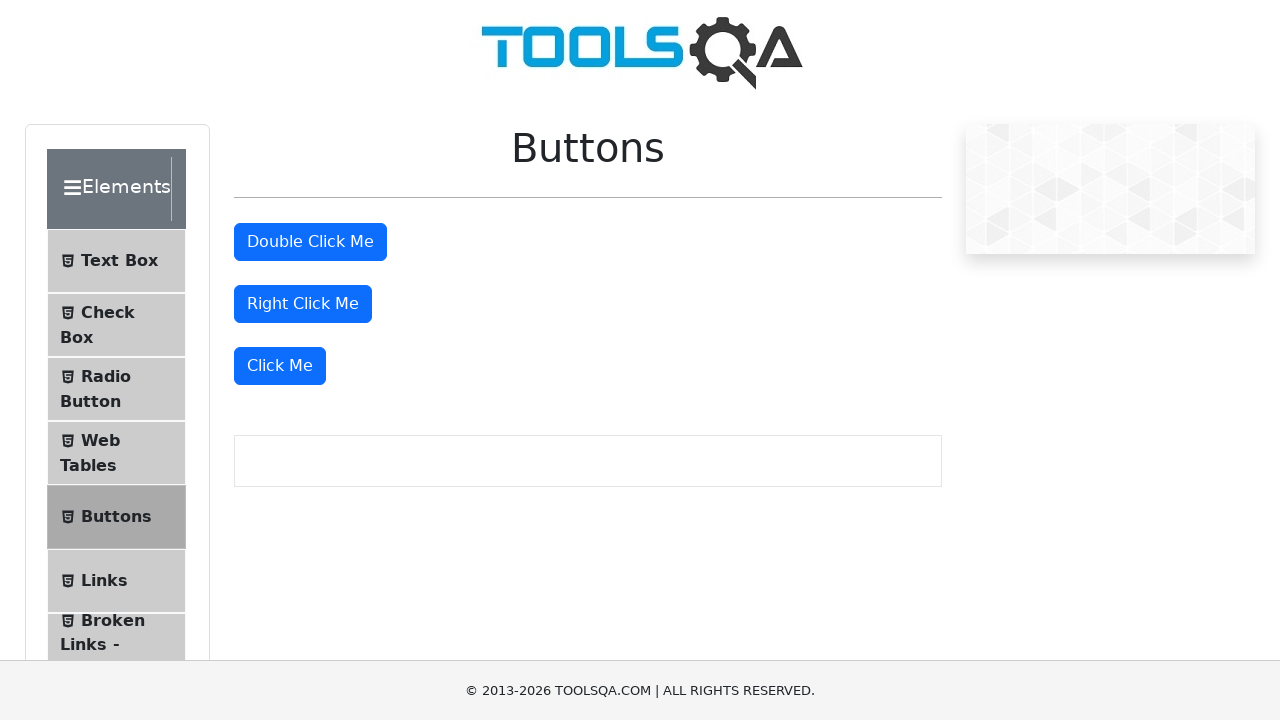

Double-clicked the double click button at (310, 242) on #doubleClickBtn
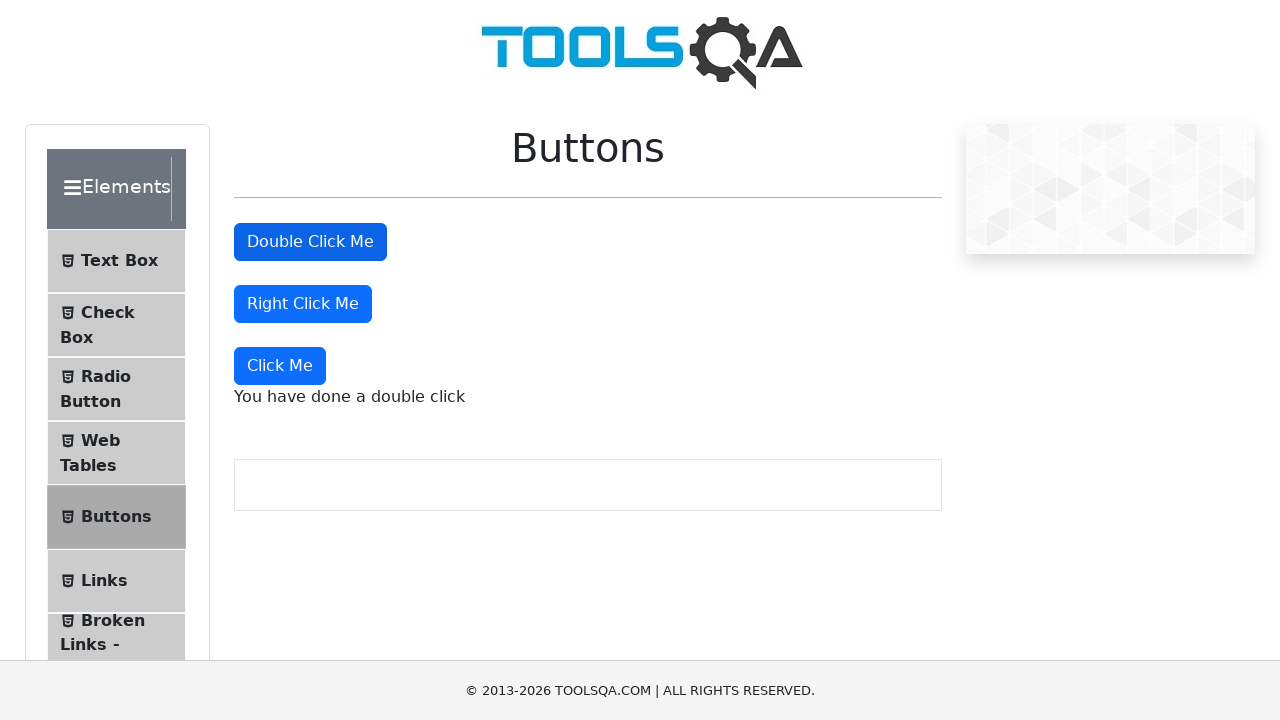

Right-clicked the right click button to open context menu at (303, 304) on #rightClickBtn
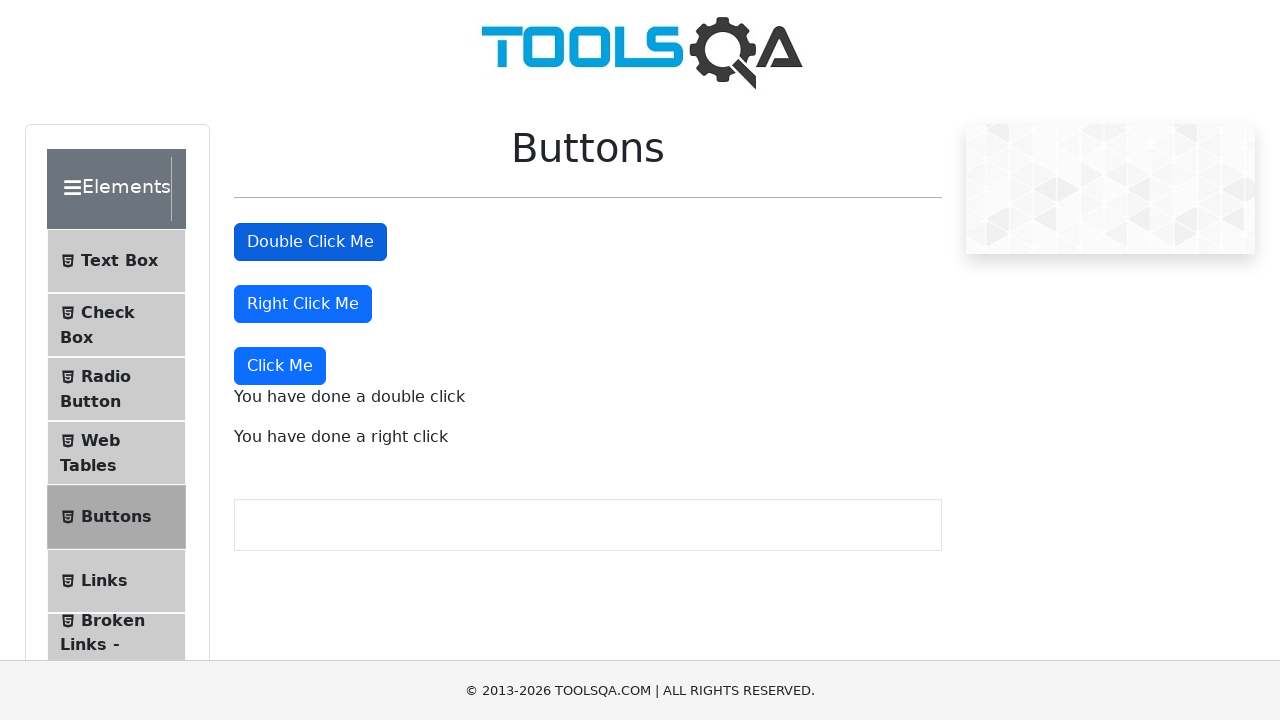

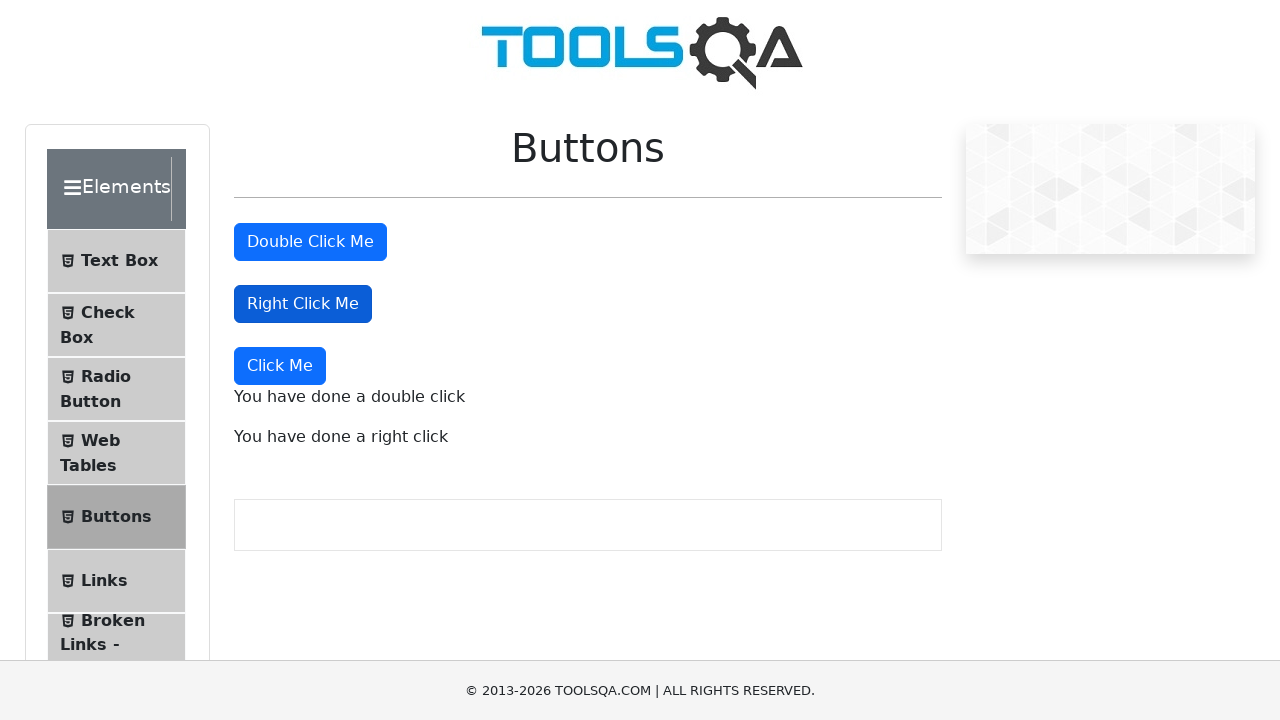